Tests various UI interactions on the Omayo blog test page including dropdown selection, button state verification, alert handling, scrolling, and double-click actions

Starting URL: https://omayo.blogspot.com/

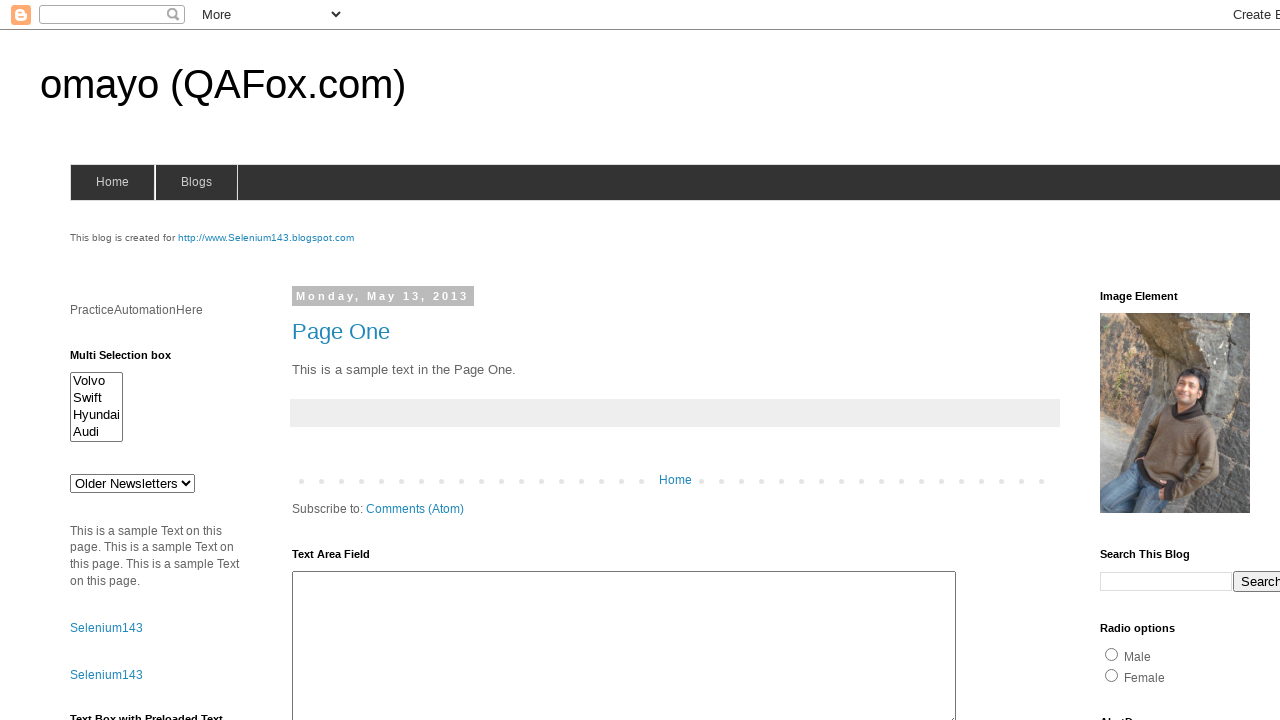

Selected 'ghi' option from dropdown on select#drop1
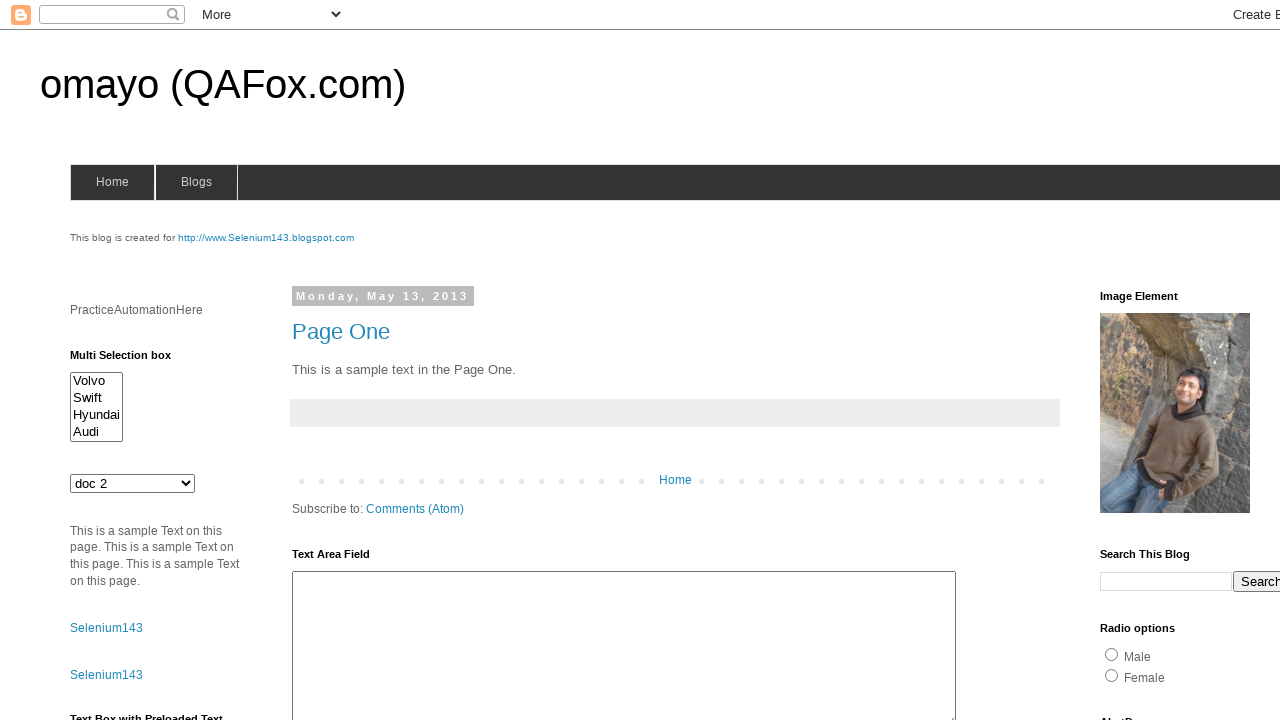

Checked if Button2 is enabled
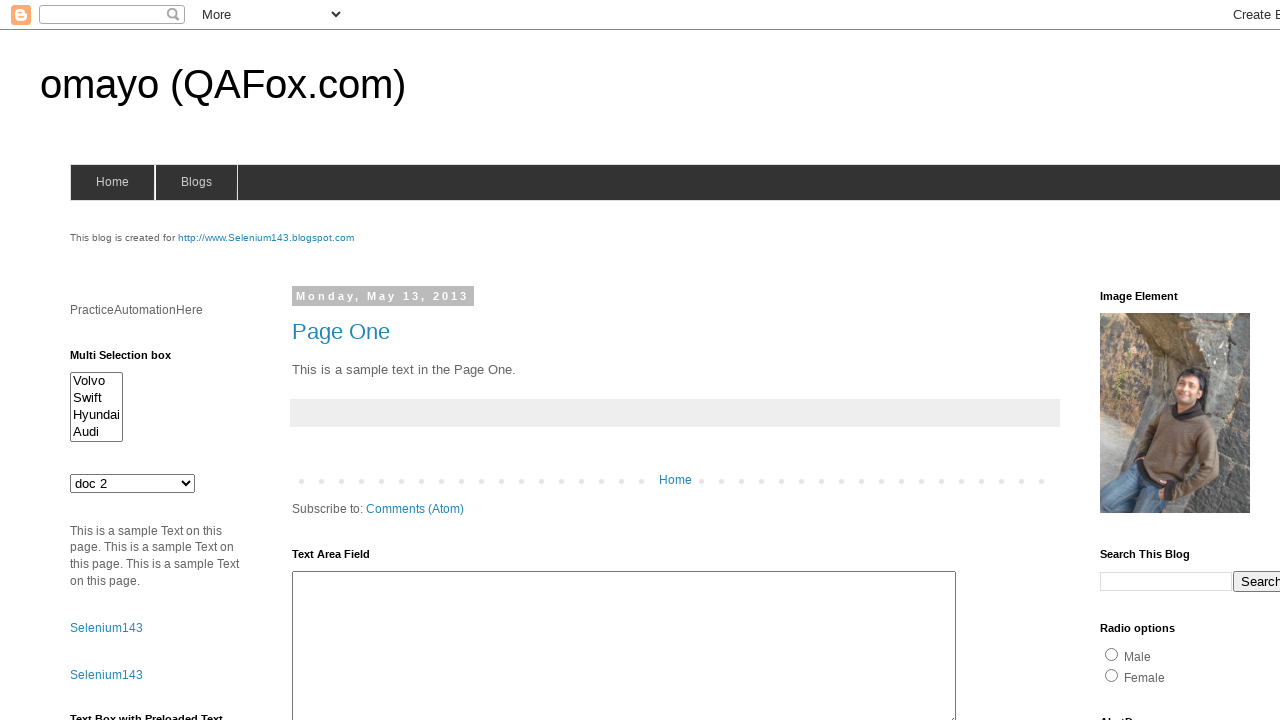

Button2 is enabled
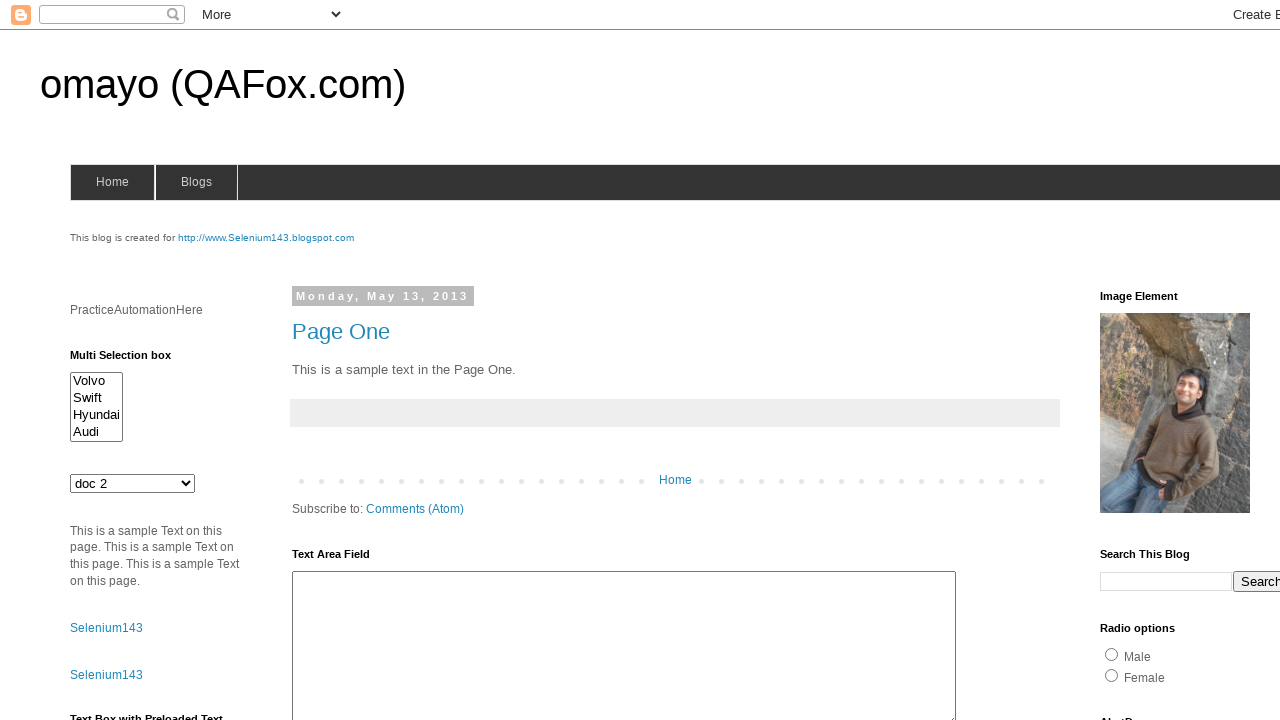

Set up dialog handler to accept alerts
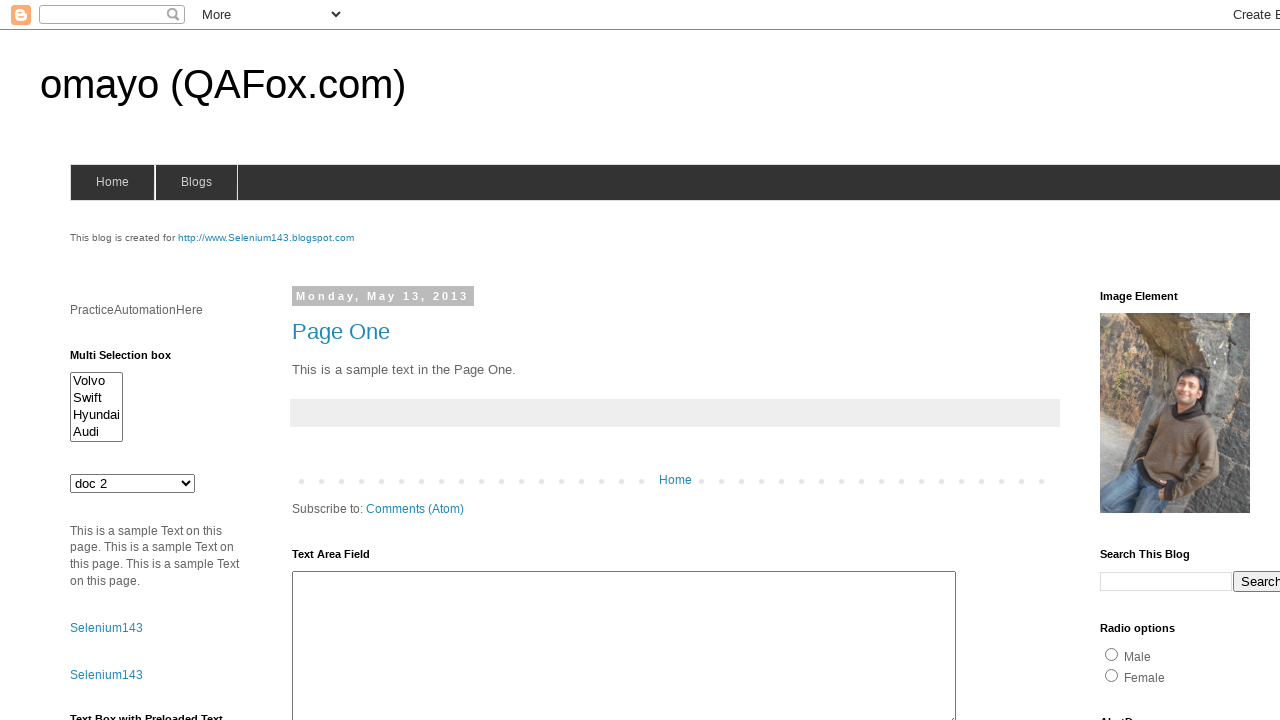

Scrolled to iframe2 element
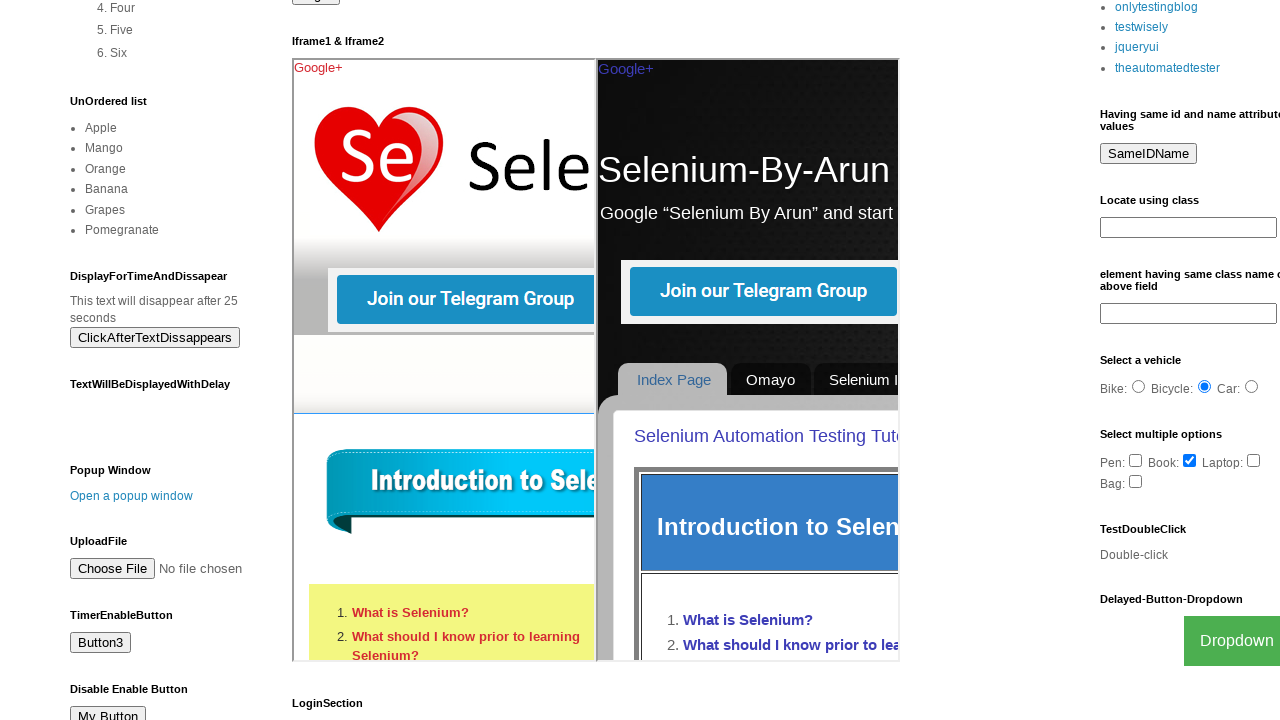

Scrolled to double-click button
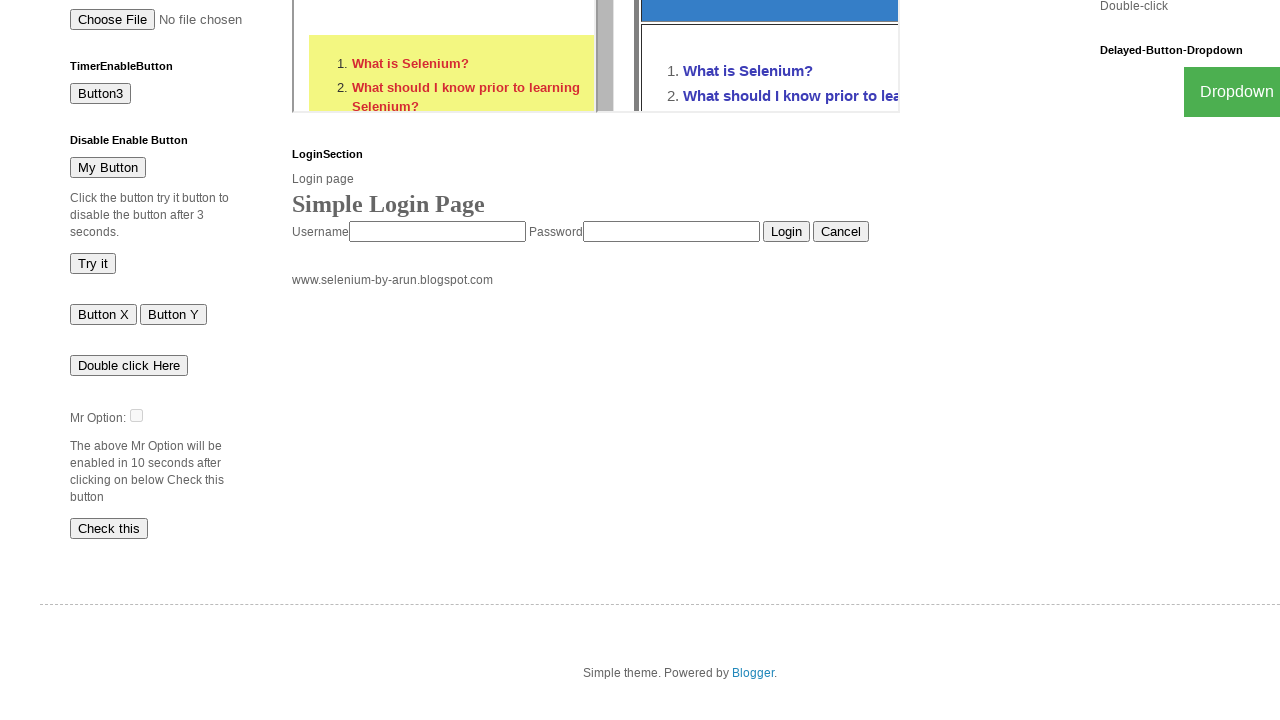

Double-clicked the double-click button at (129, 365) on button[ondblclick='dblclickAlert()']
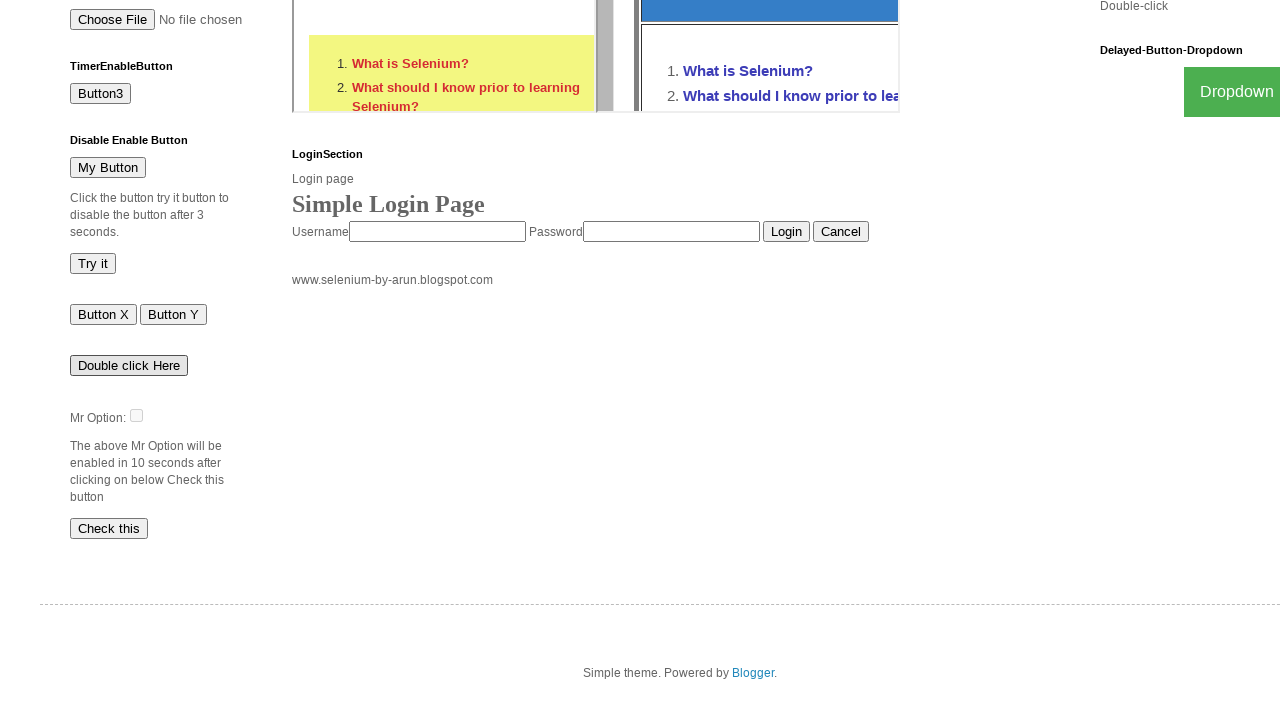

Pressed ArrowUp key
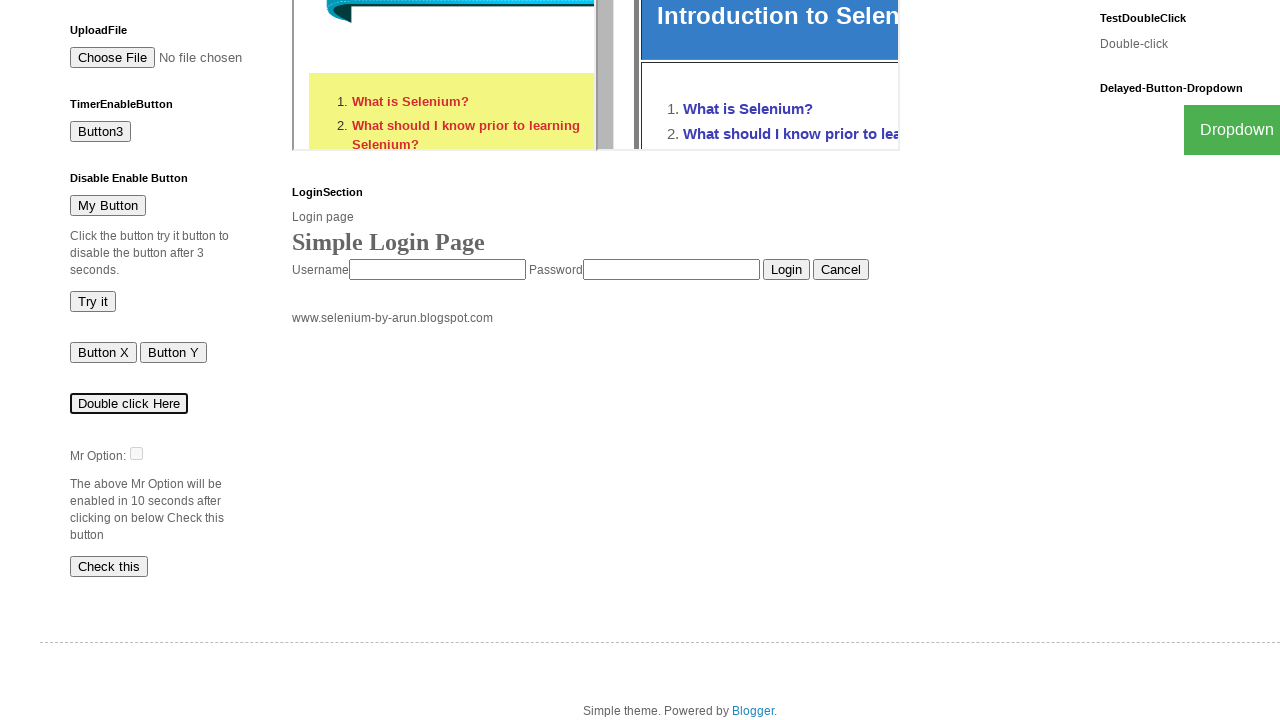

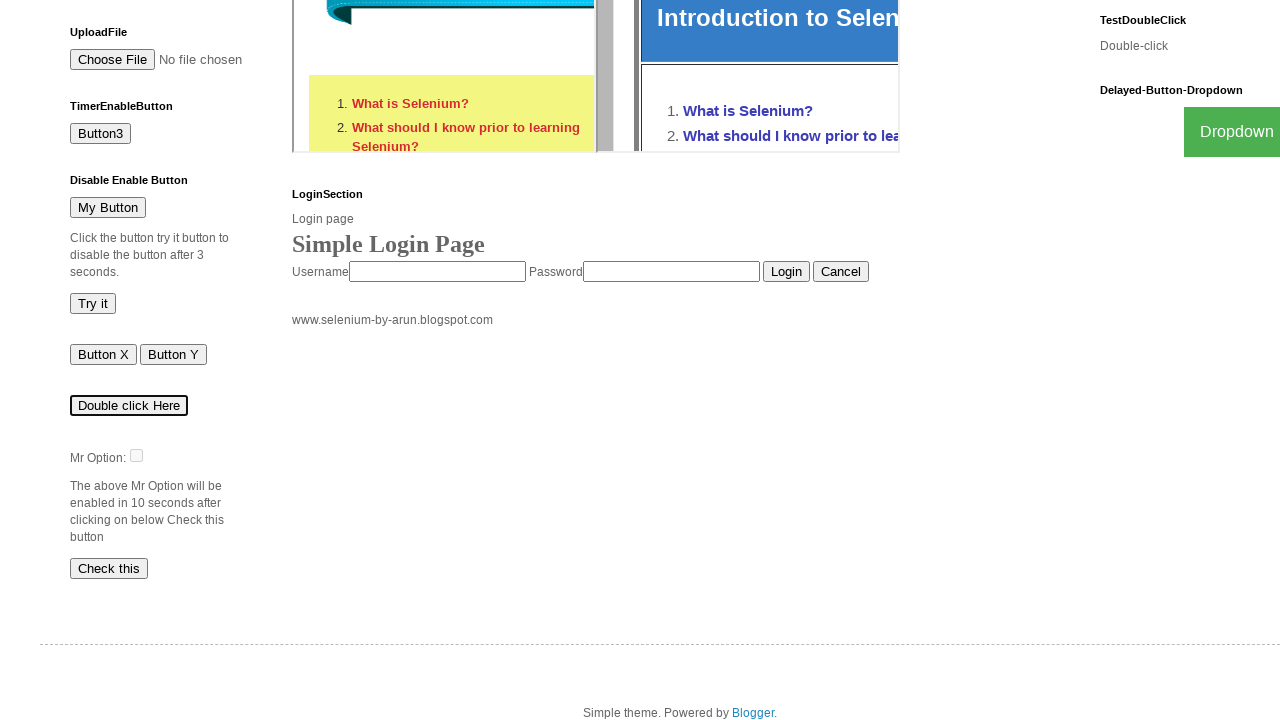